Tests opening a new browser window by clicking the window button, switching to the new window, verifying the sample page content, then closing the window and returning to the original page.

Starting URL: https://demoqa.com/browser-windows

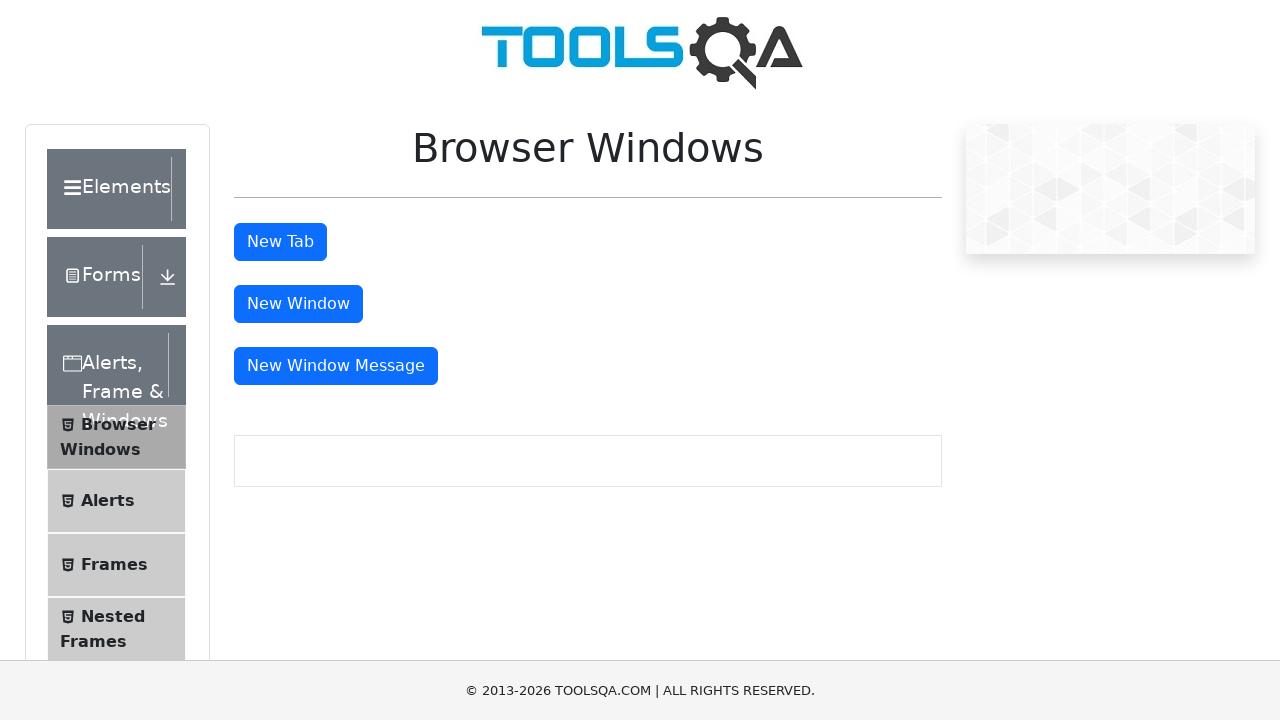

Clicked window button to open new browser window at (298, 304) on #windowButton
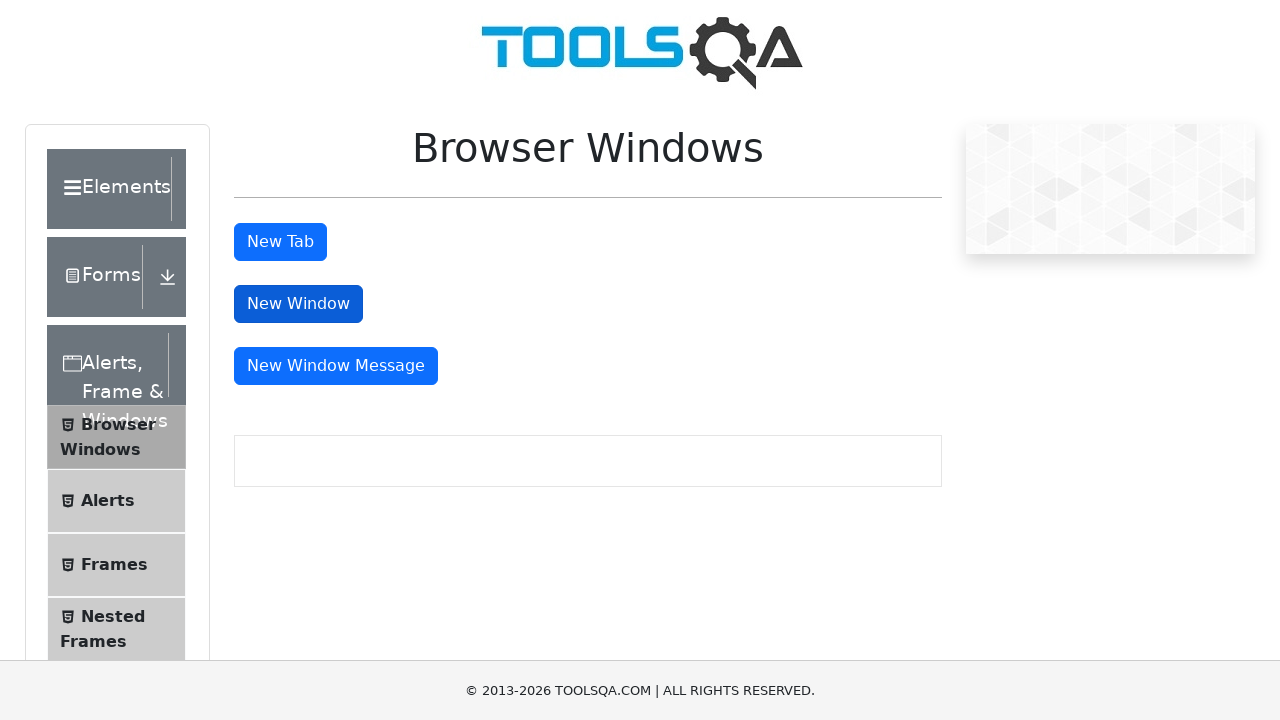

New window opened and captured
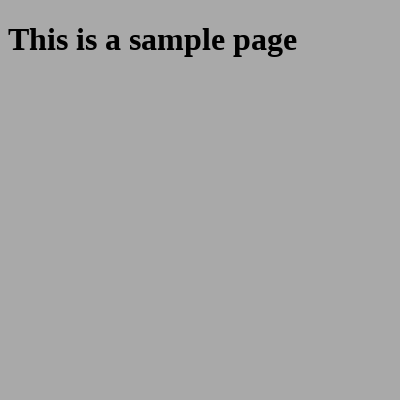

New window page load completed
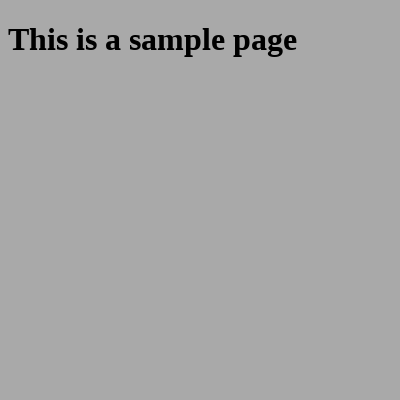

Sample heading element verified on new window
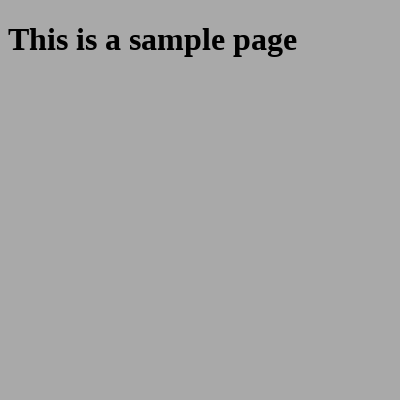

Closed new browser window
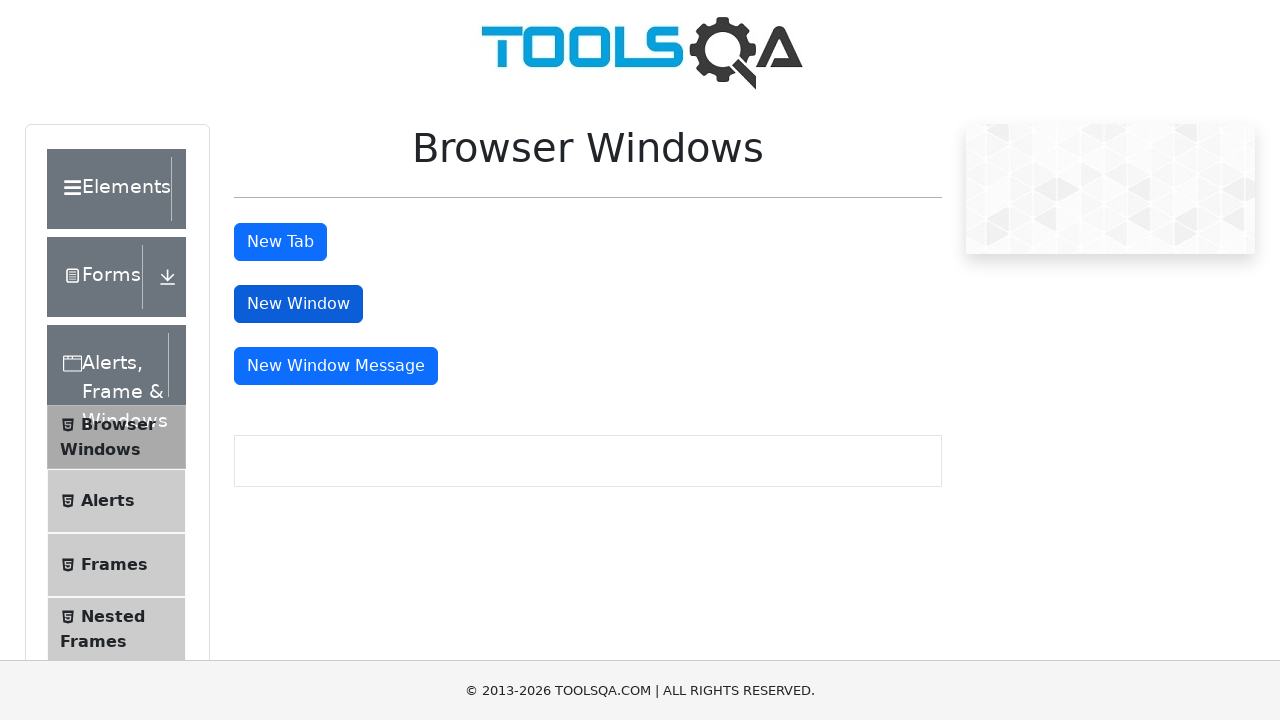

Returned to original page and window button verified
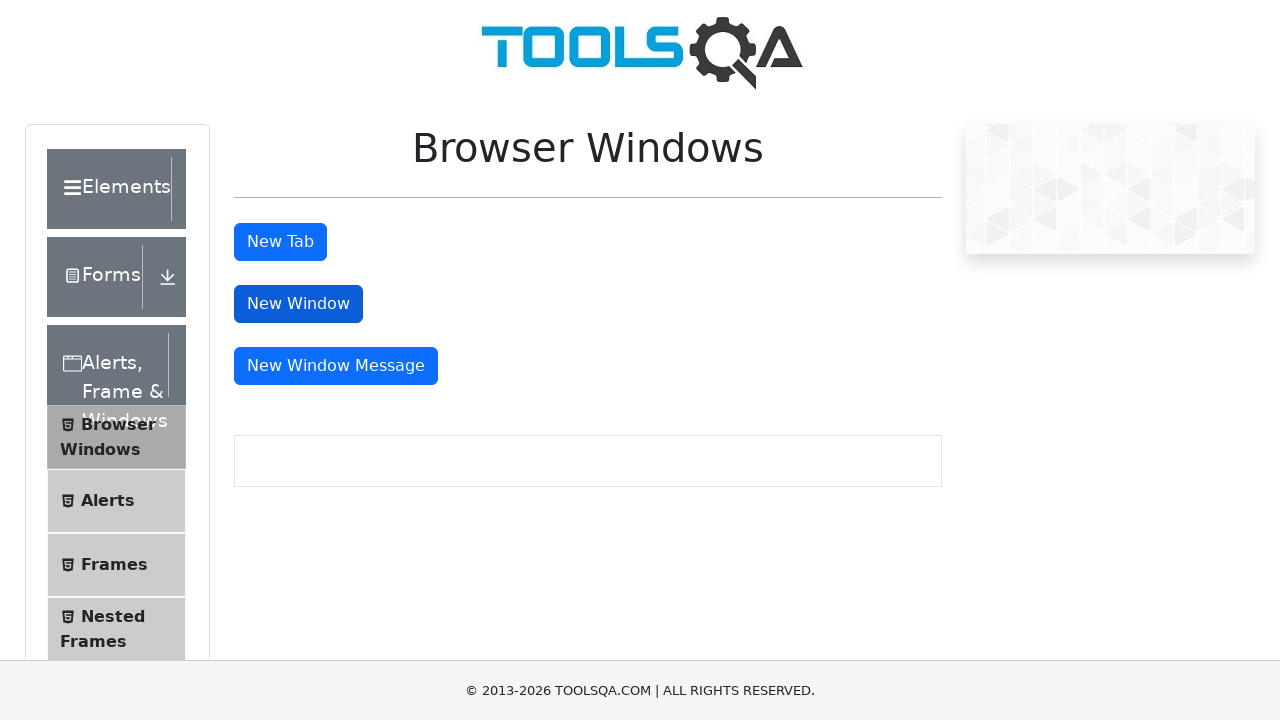

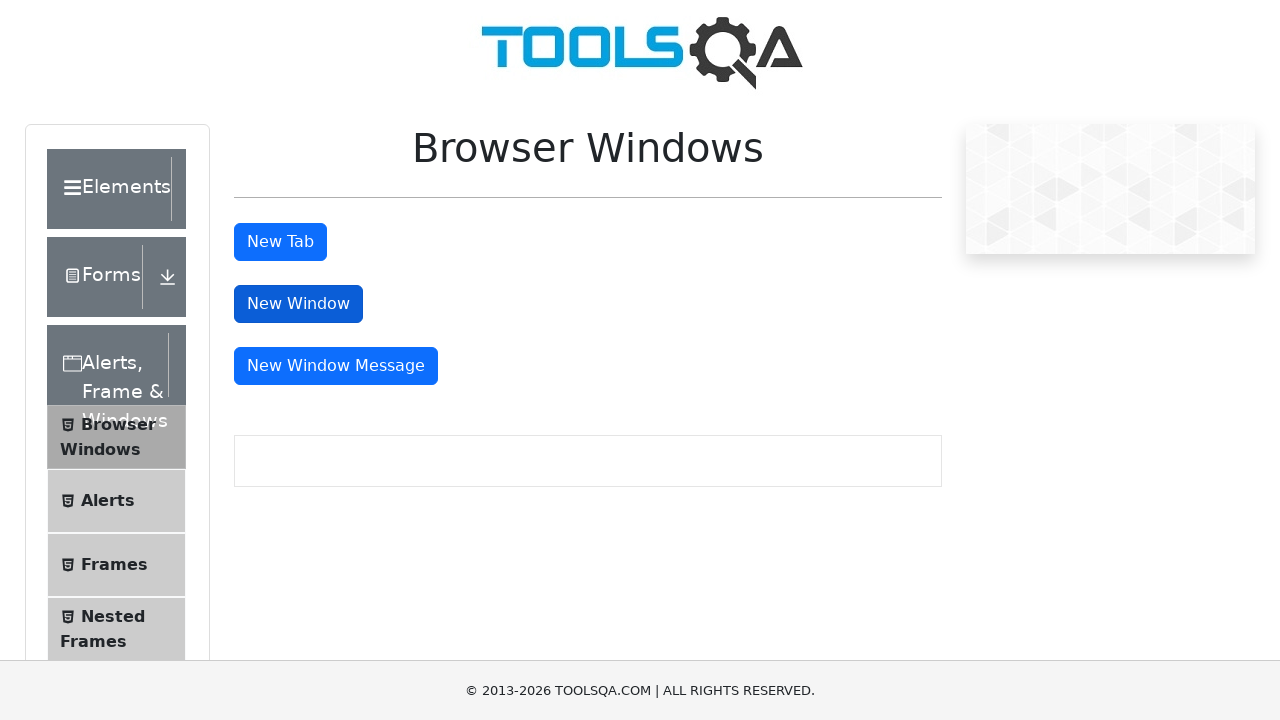